Tests table sorting by clicking the Email column header and verifying the column is sorted in ascending order using CSS pseudo-classes on table1.

Starting URL: http://the-internet.herokuapp.com/tables

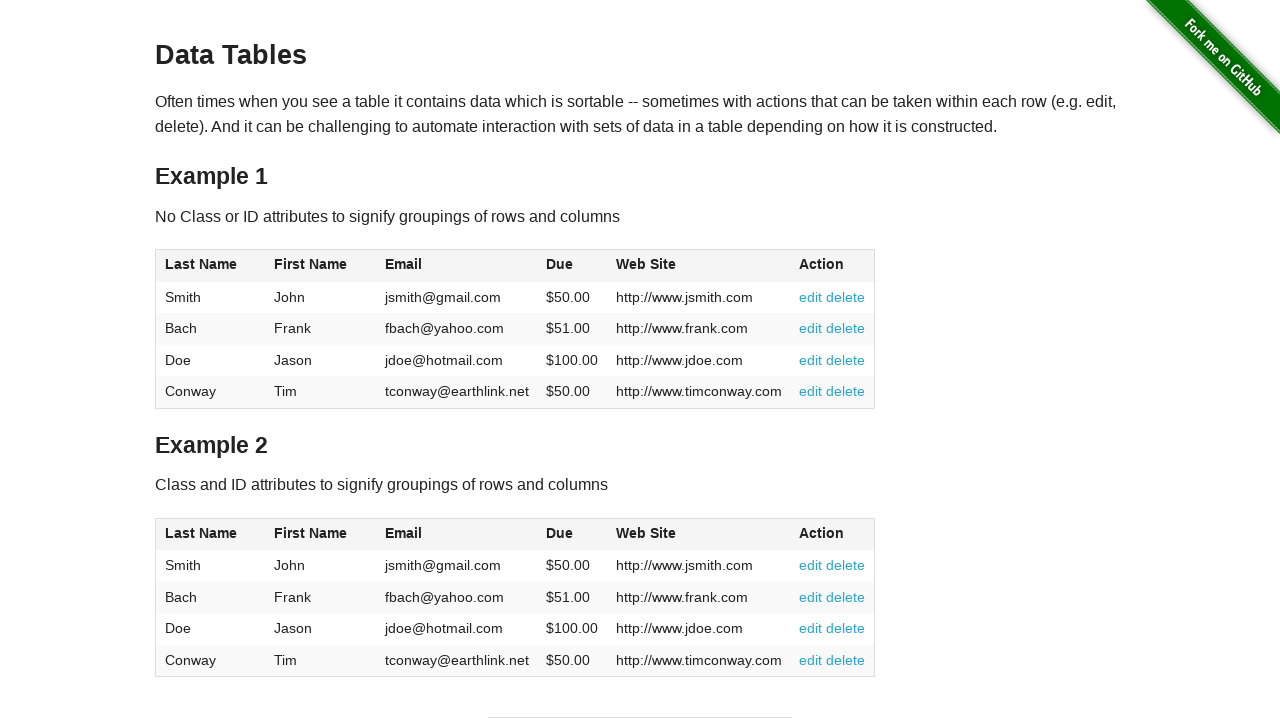

Clicked Email column header to sort table1 in ascending order at (457, 266) on #table1 thead tr th:nth-of-type(3)
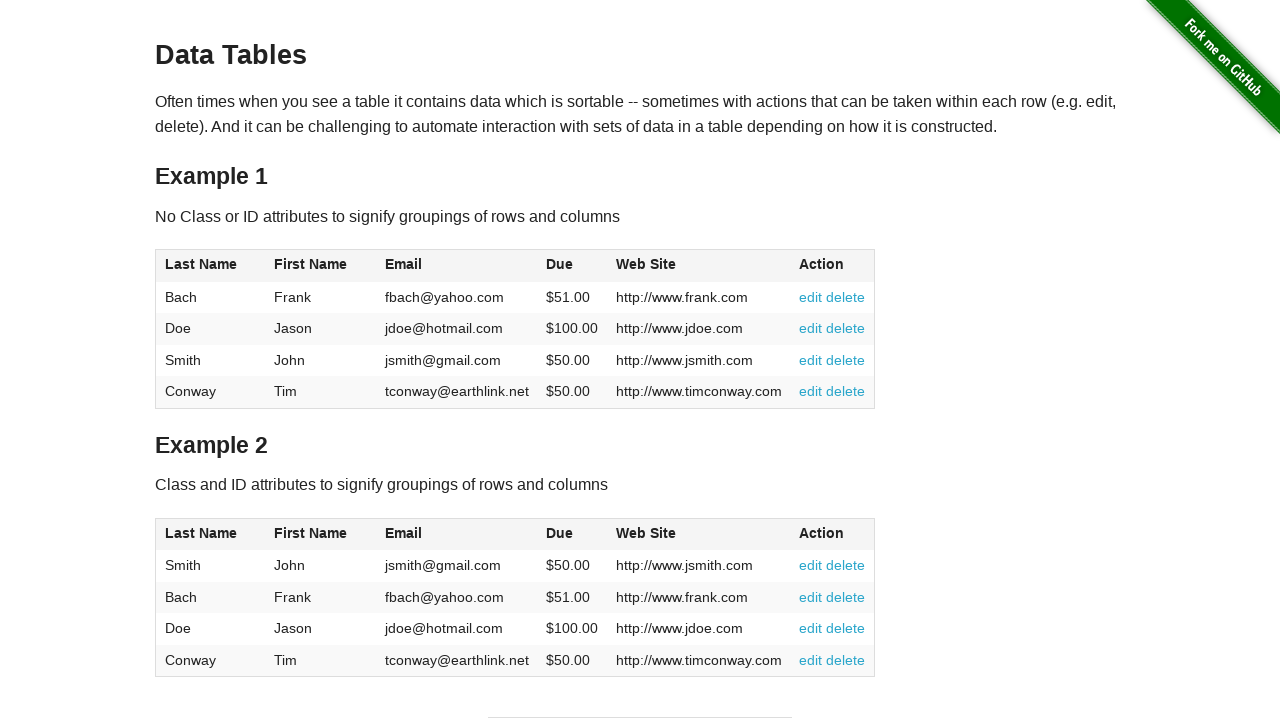

Verified Email column cells are present after sorting
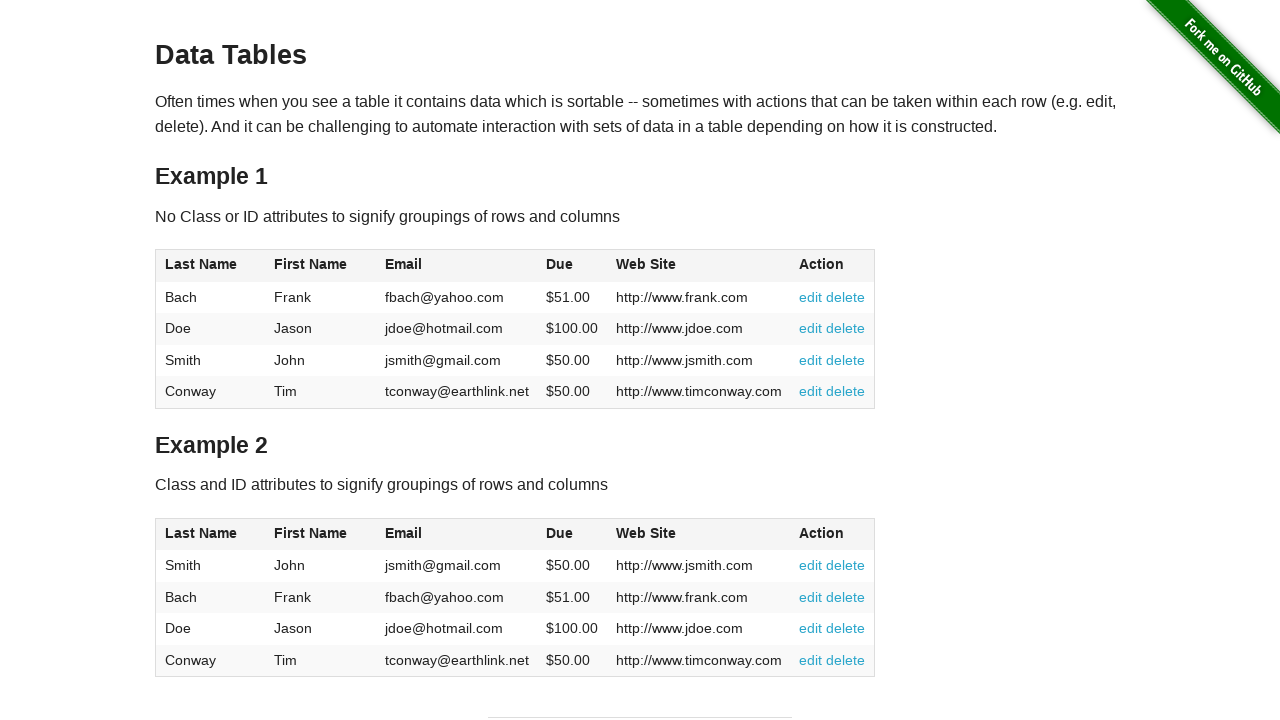

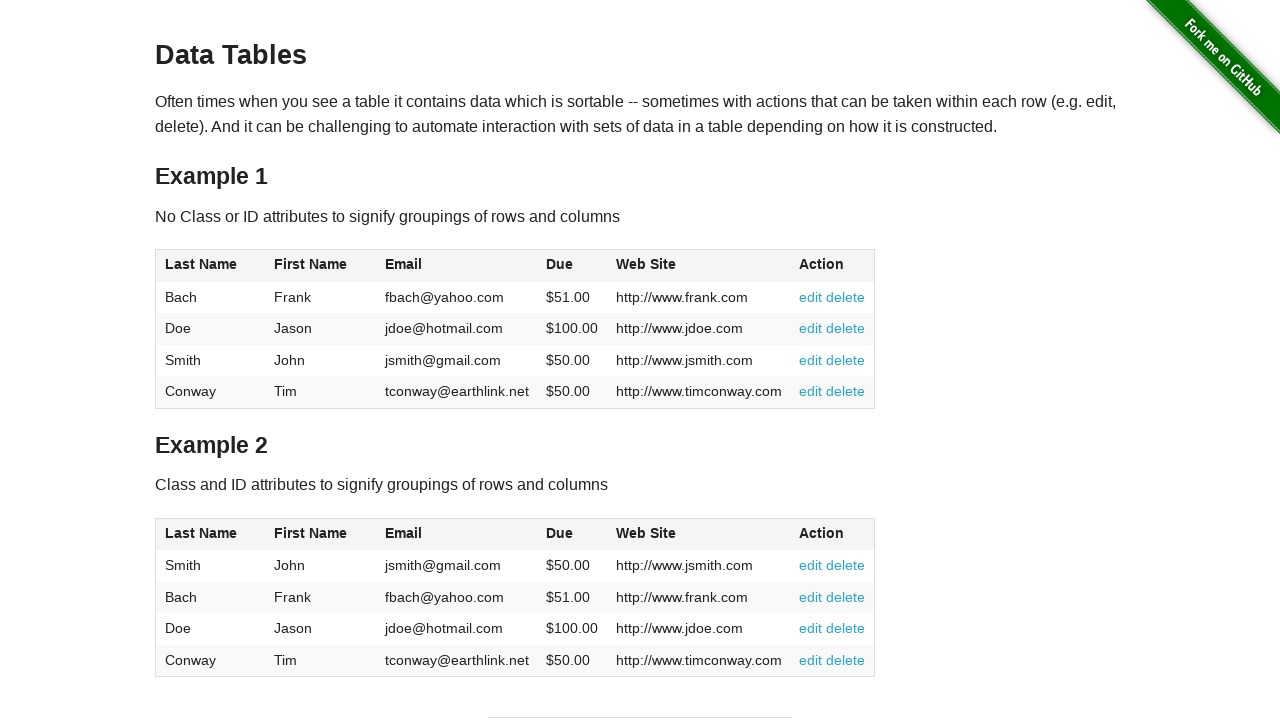